Tests JavaScript confirm dialog by triggering it, dismissing it, and verifying the result

Starting URL: https://automationfc.github.io/basic-form/index.html

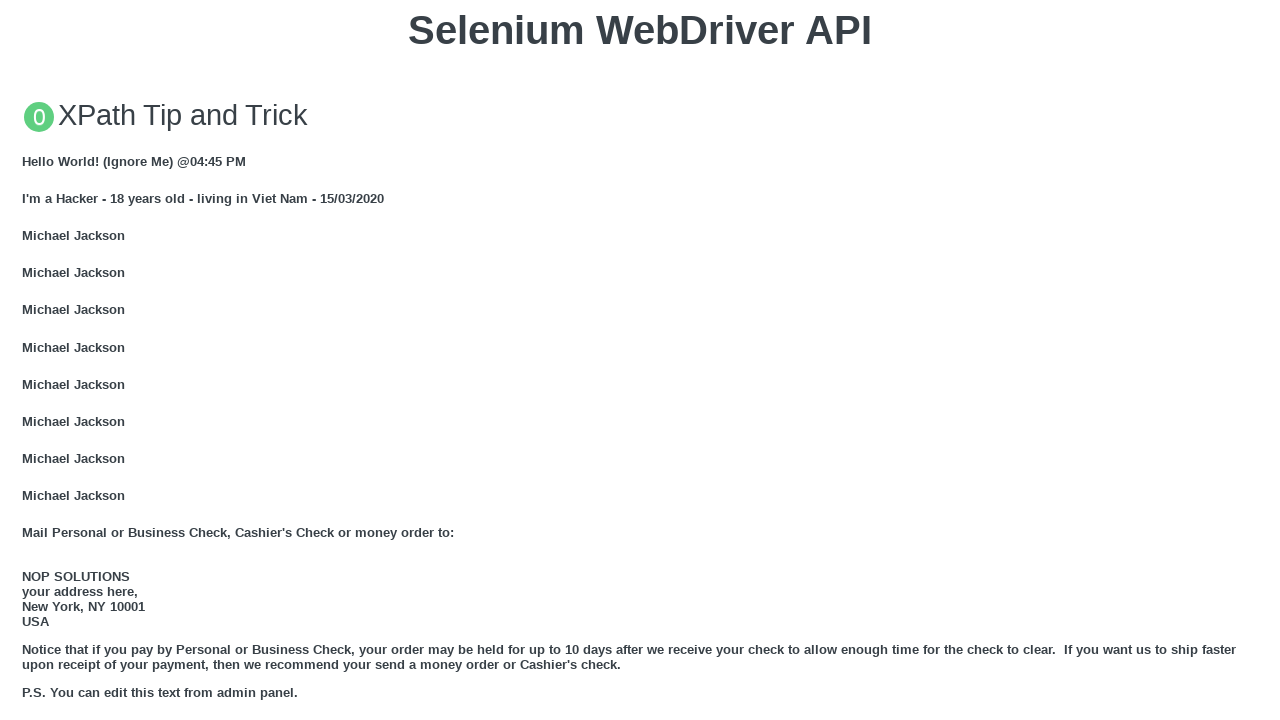

Set up dialog handler to dismiss confirm dialog
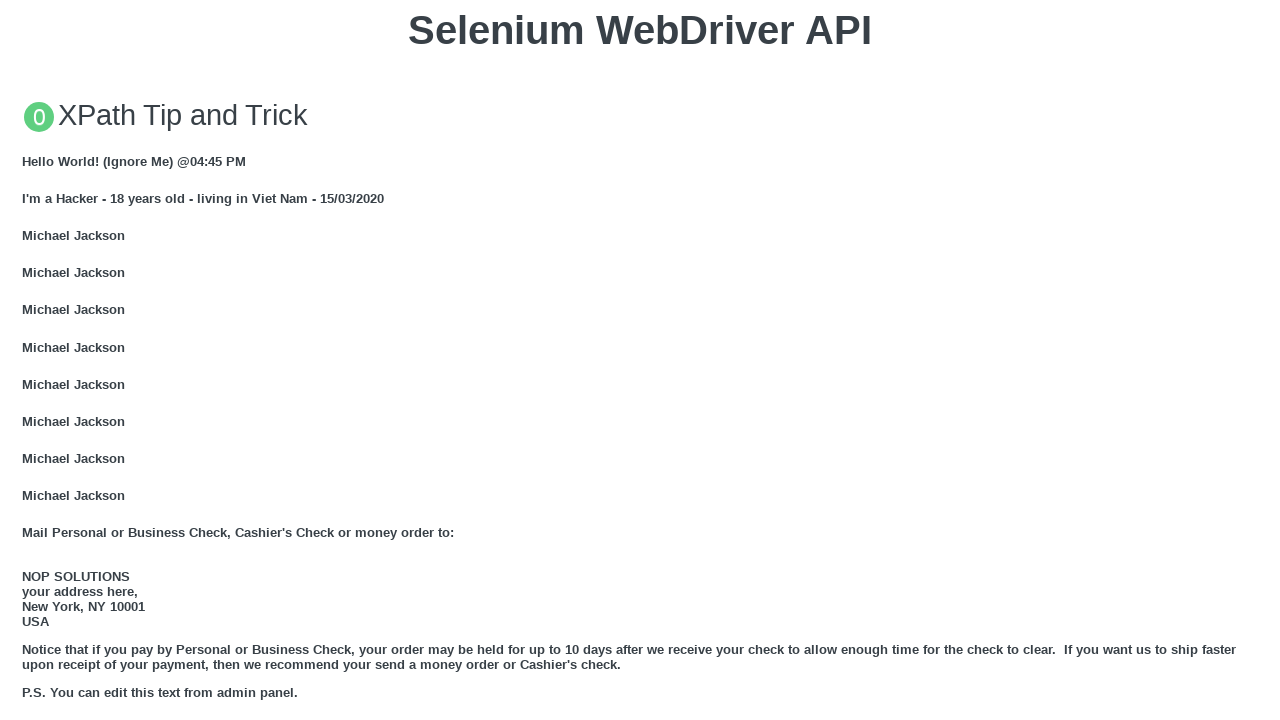

Clicked button to trigger JavaScript confirm dialog at (640, 360) on xpath=//button[text()='Click for JS Confirm']
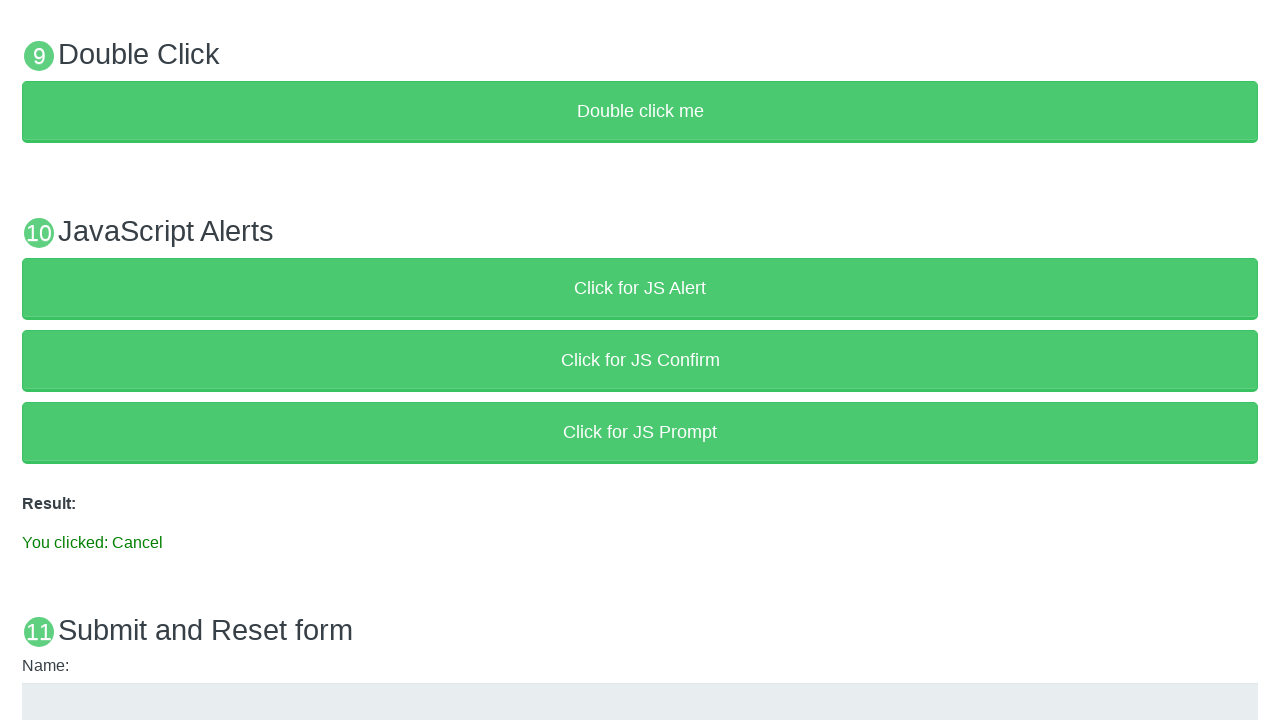

Verified result text shows 'You clicked: Cancel'
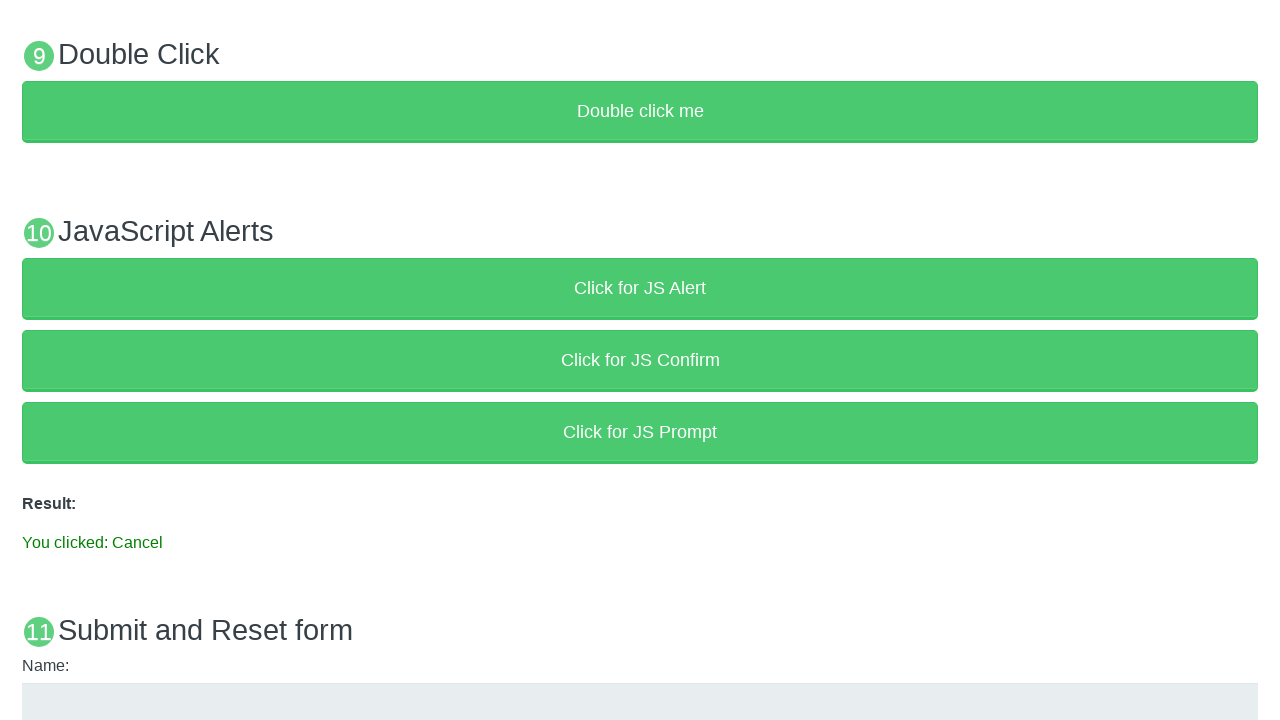

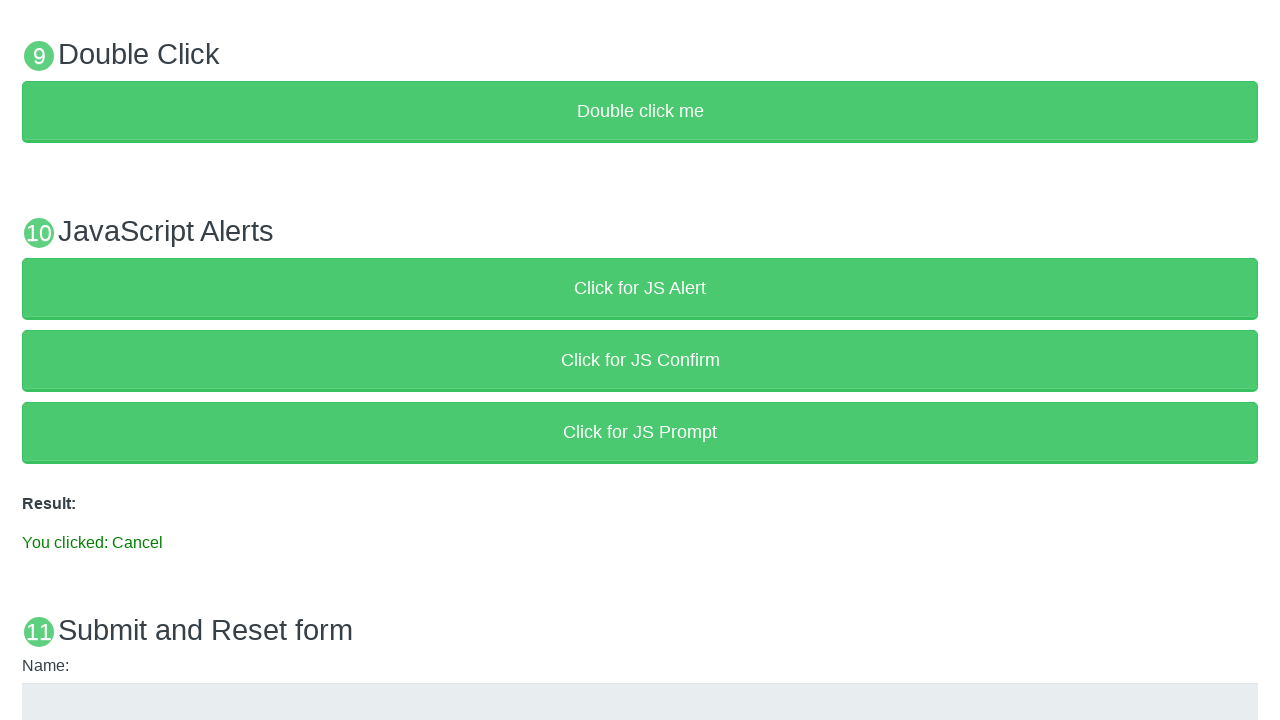